Tests a registration form page by verifying the page header text, checking the placeholder attribute of the firstname field, and entering a first name value.

Starting URL: https://practice.cydeo.com/registration_form

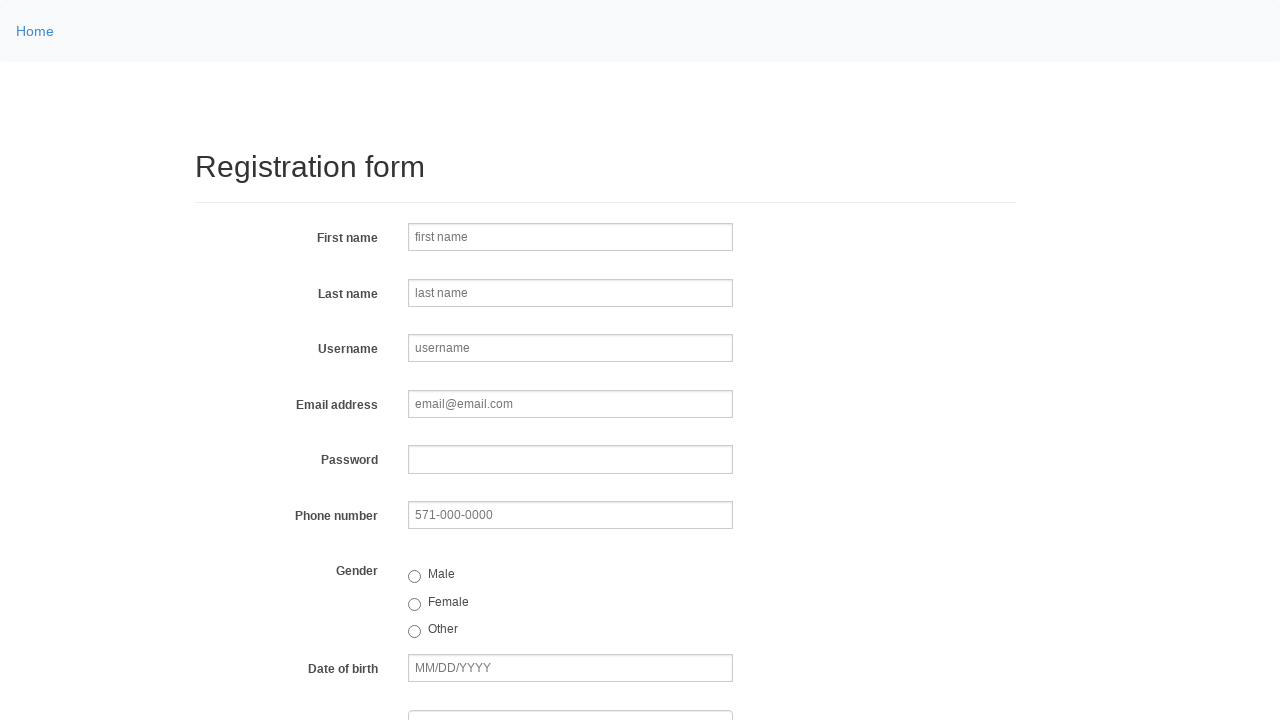

Waited for h2 header to be visible
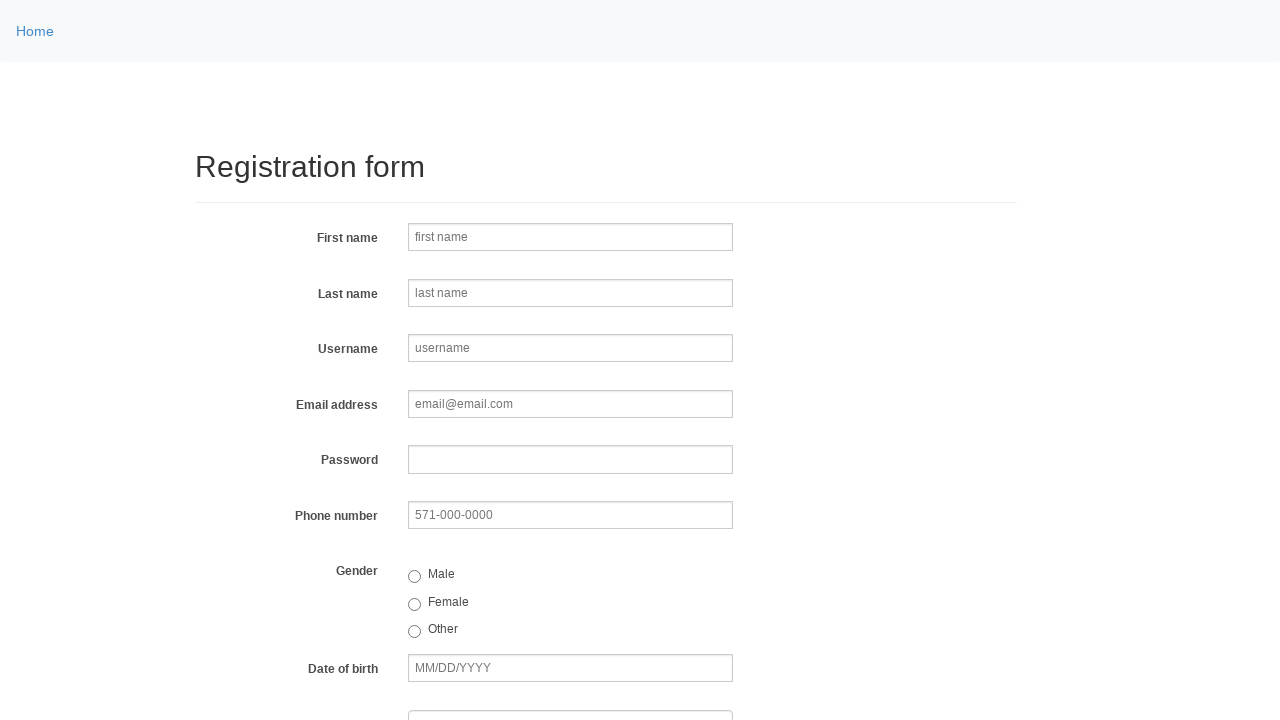

Located firstname input field
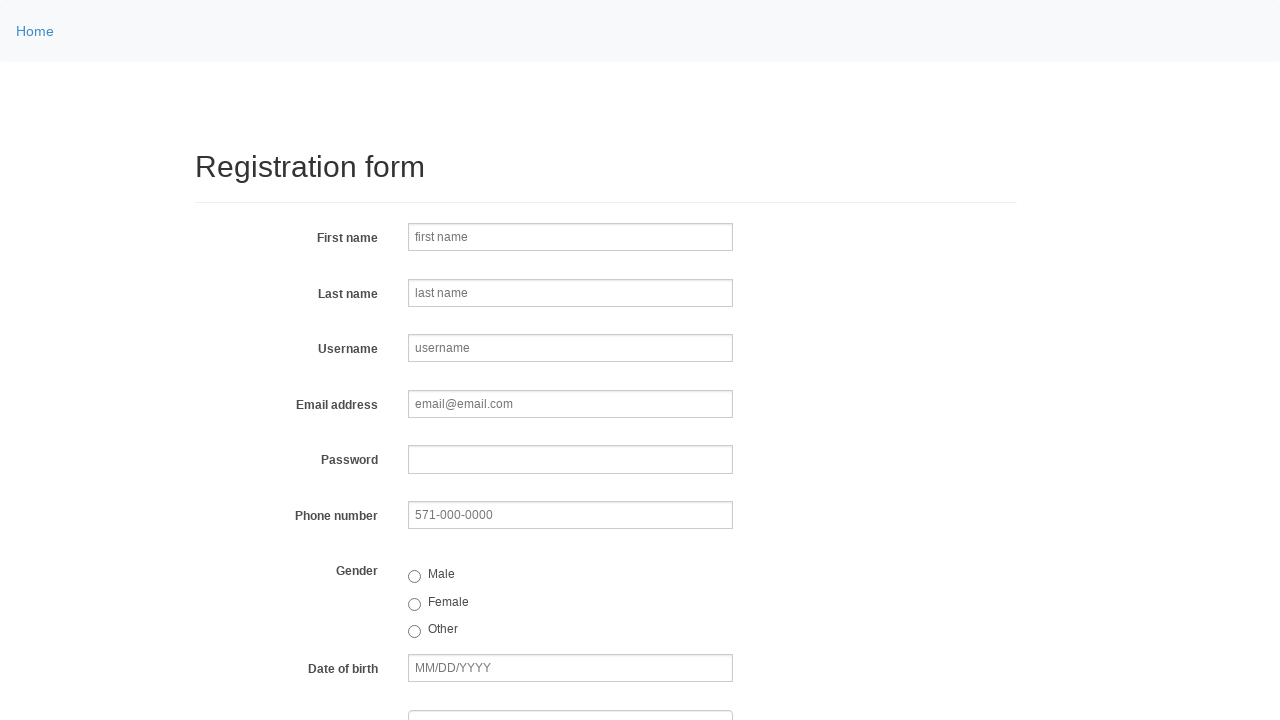

Waited for firstname field to be ready
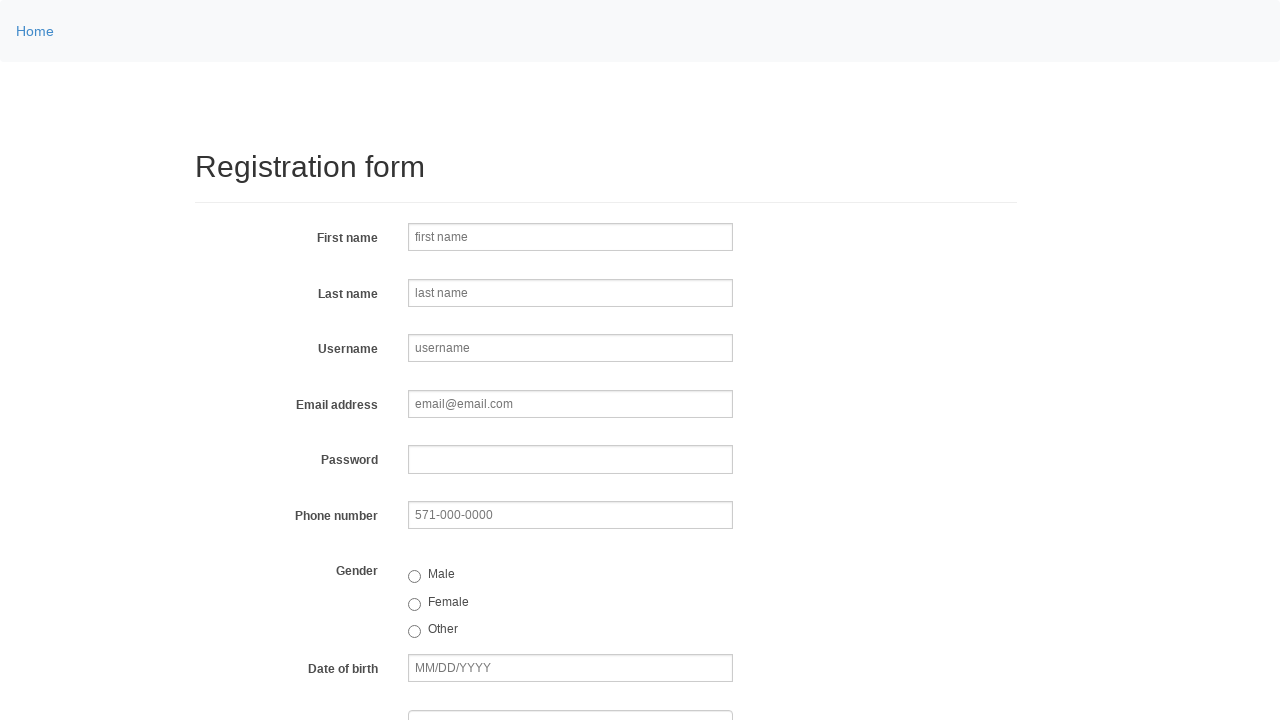

Filled firstname field with 'Abubakr' on input[name='firstname']
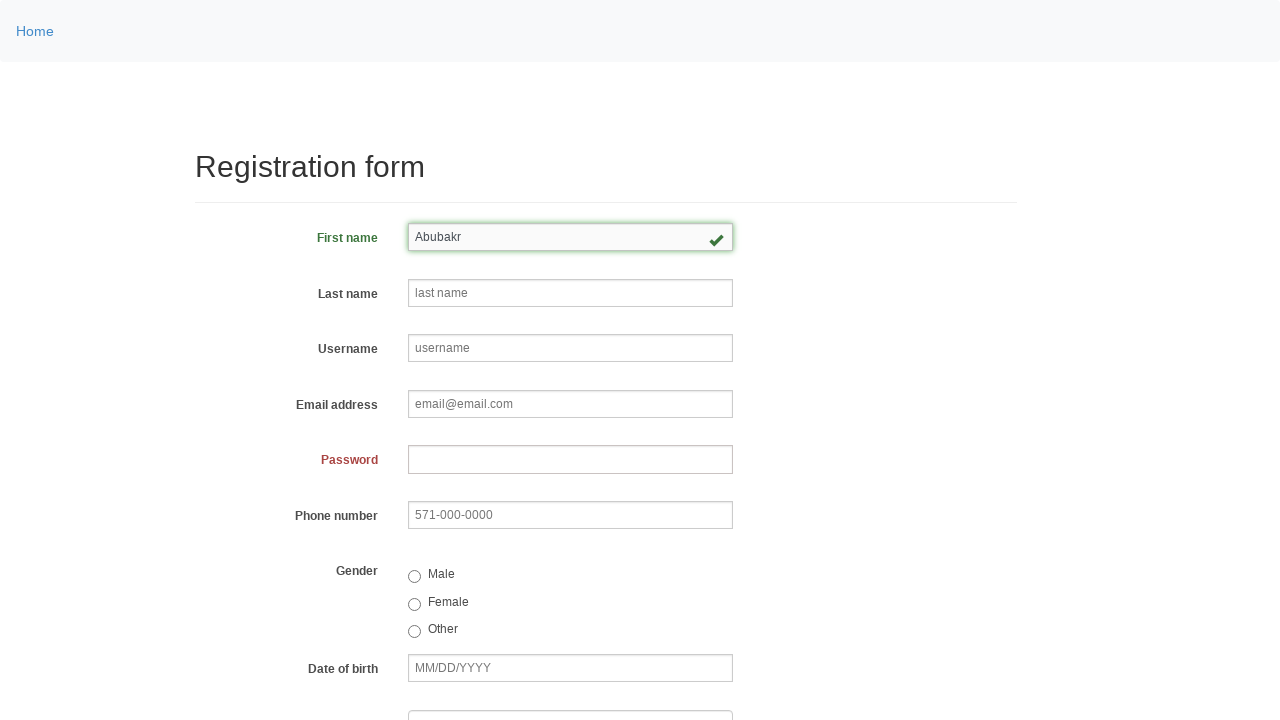

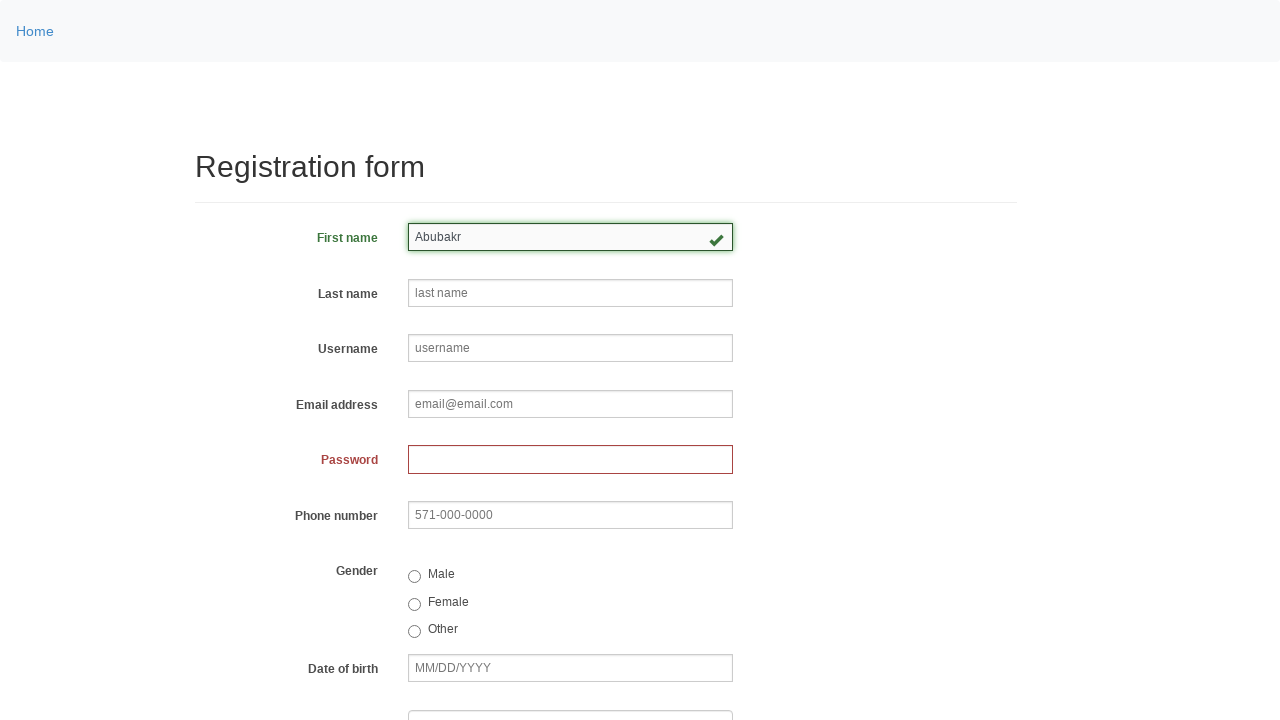